Tests browser cookie management by reading existing cookies, clearing all browser cookies, and then clicking a refresh button to reload cookie state.

Starting URL: https://bonigarcia.dev/selenium-webdriver-java/cookies.html

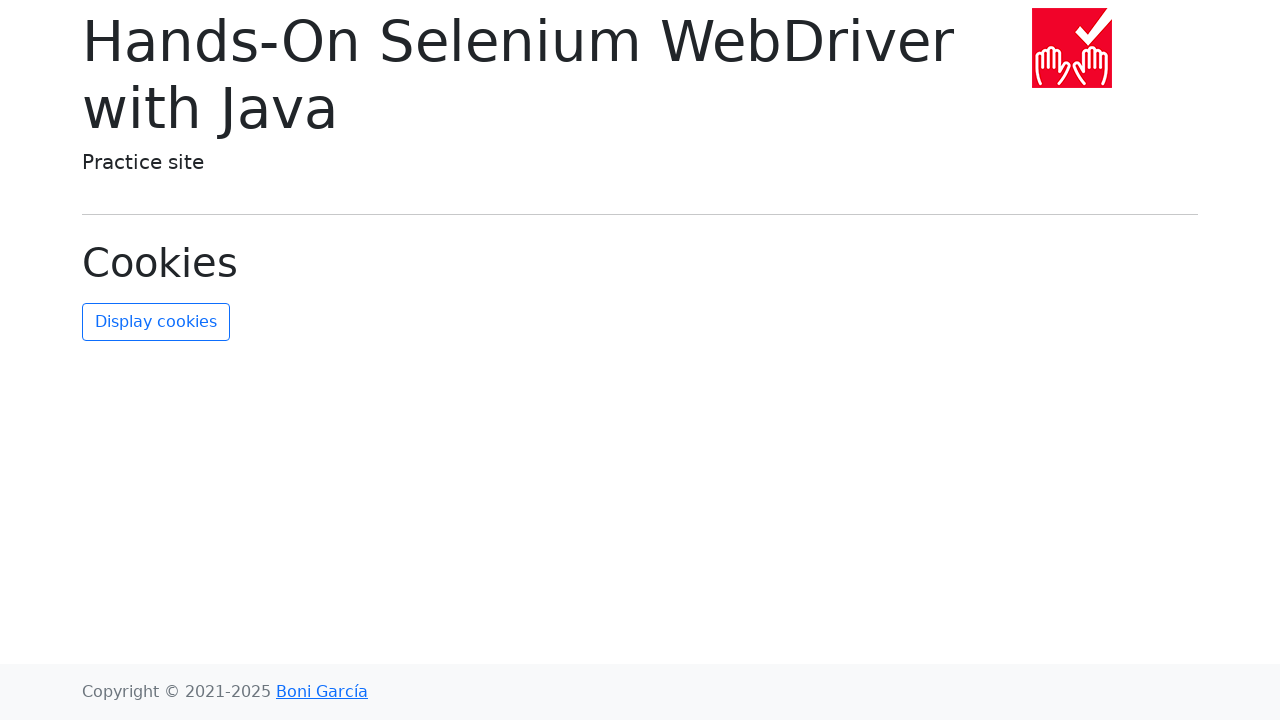

Waited for page to load with networkidle state
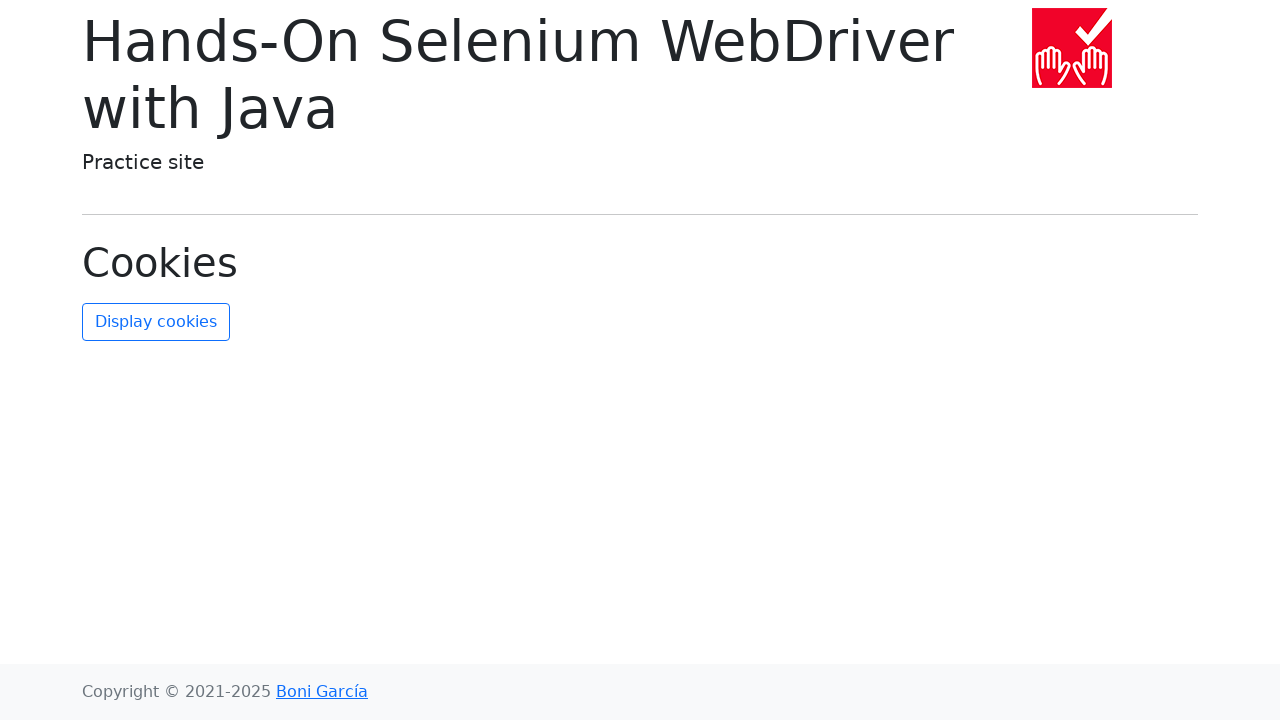

Retrieved 2 cookies from browser context
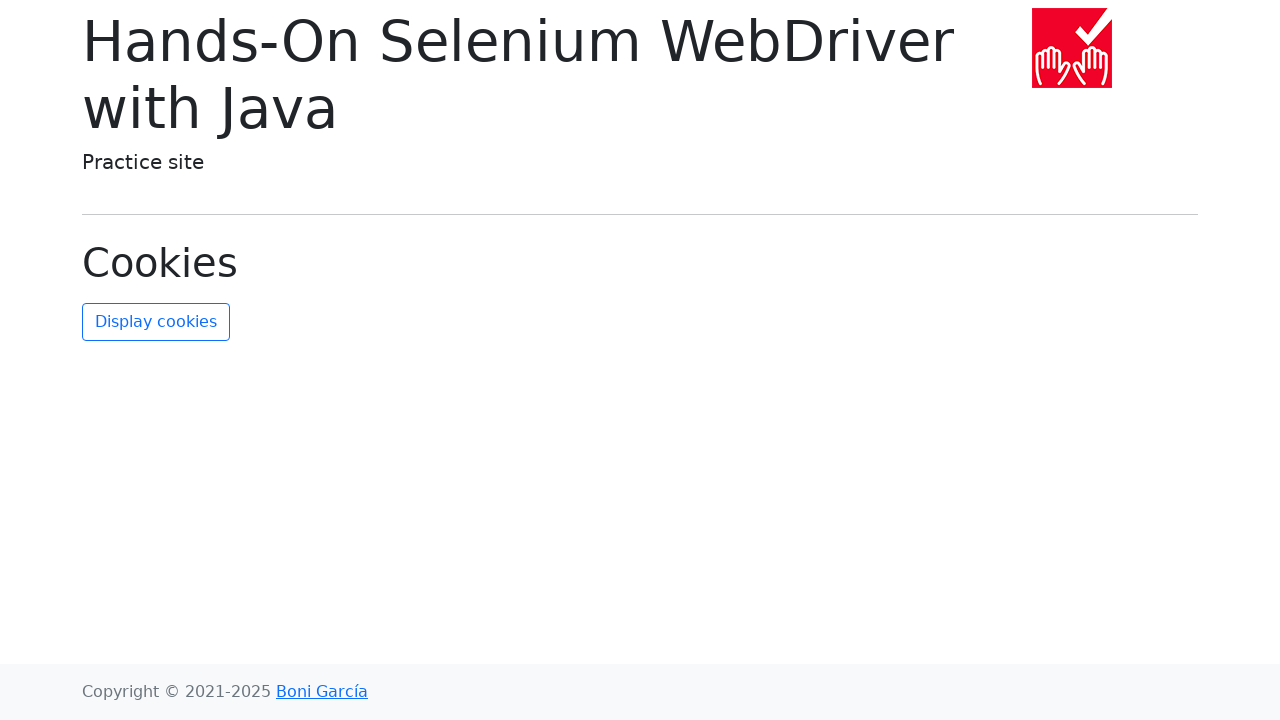

Cleared all browser cookies
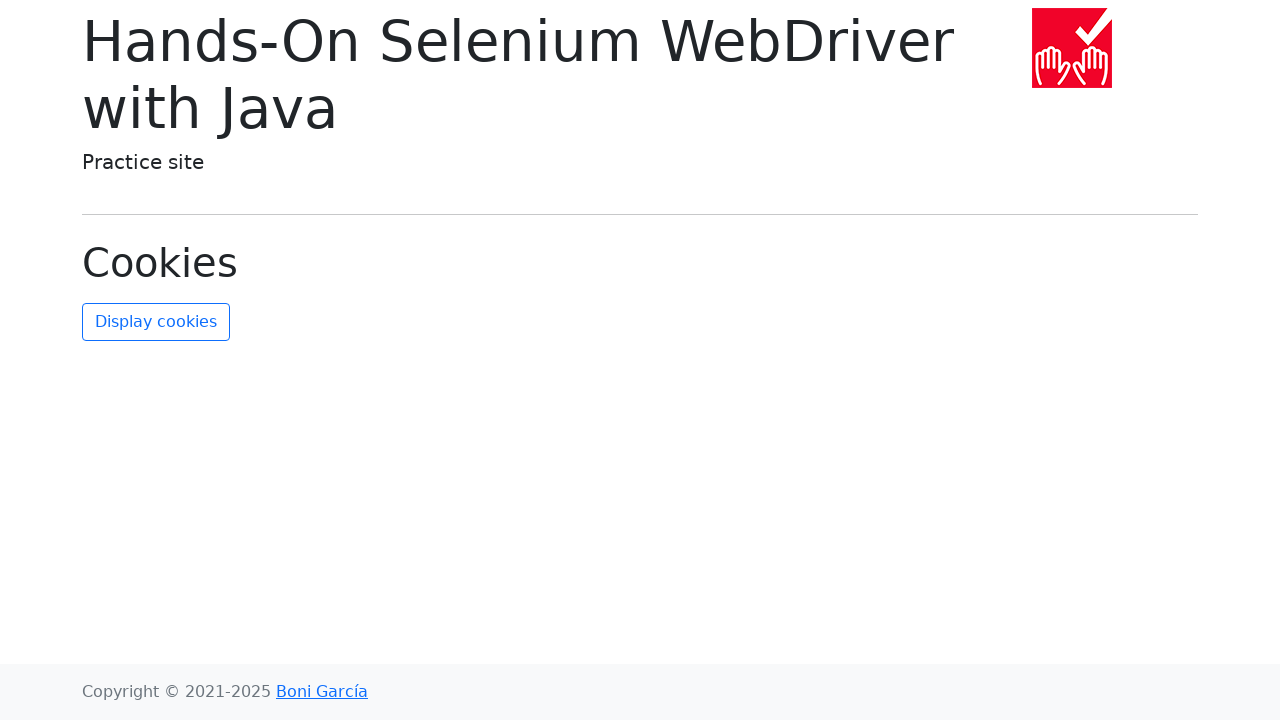

Retrieved cookies after clearing to verify they are empty
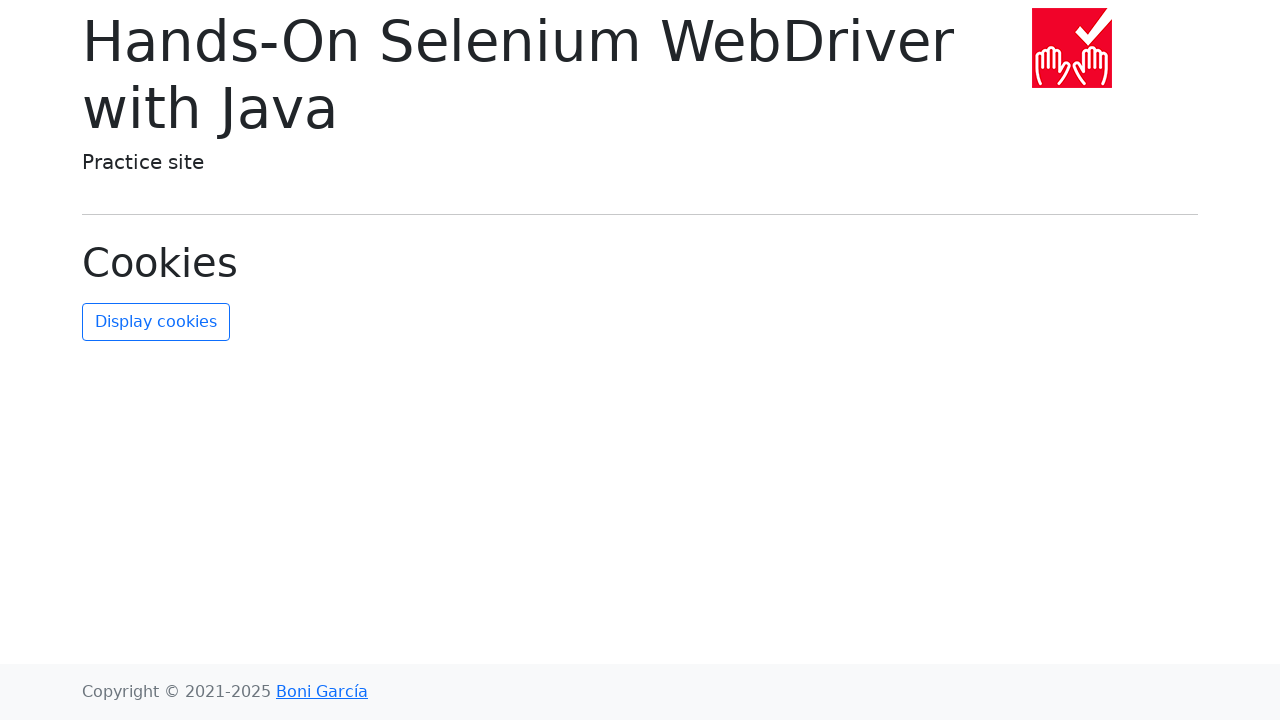

Asserted that all cookies were successfully cleared
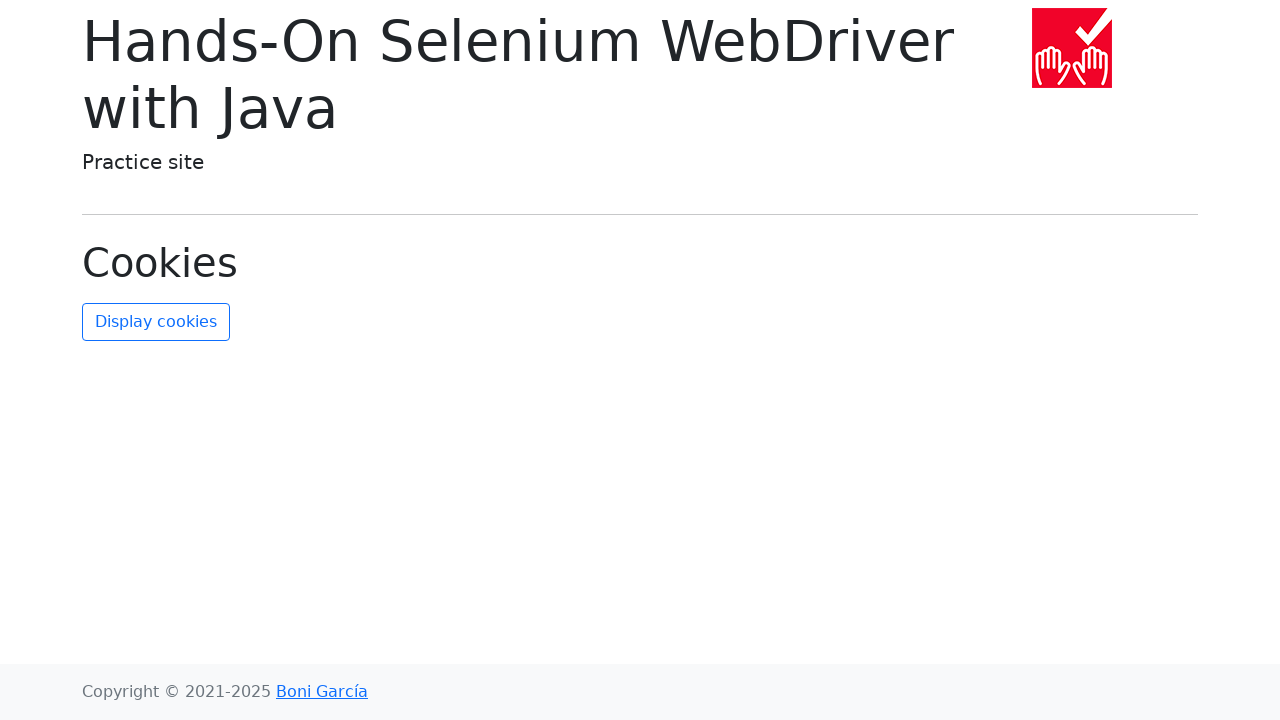

Clicked the refresh cookies button to reload cookie state at (156, 322) on #refresh-cookies
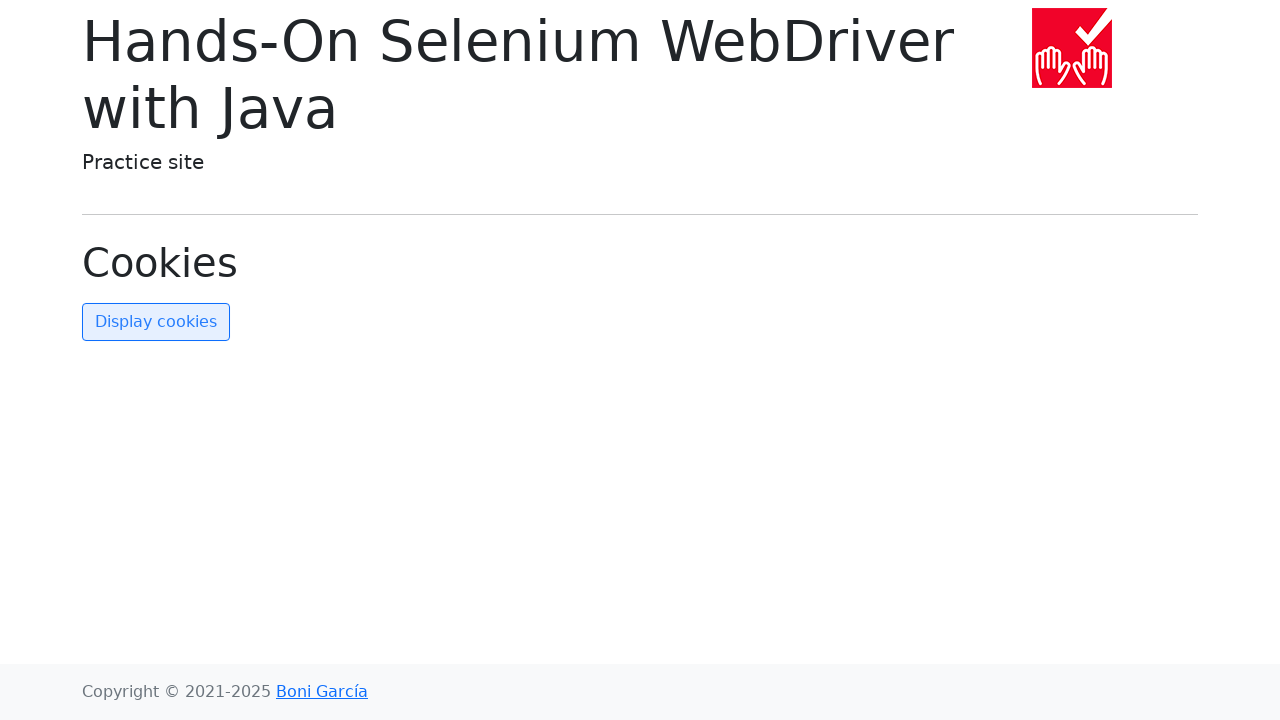

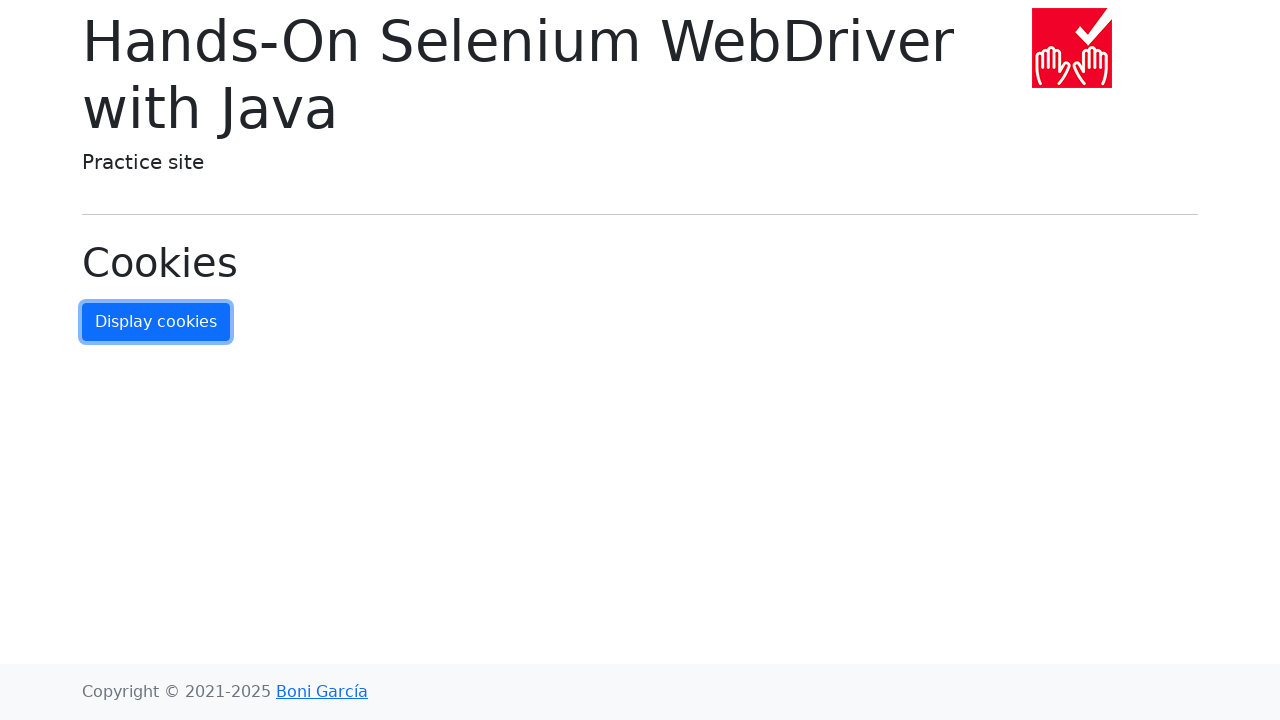